Tests handling of warning alert dialog by clicking the alert button and accepting the dialog

Starting URL: https://www.techglobal-training.com/

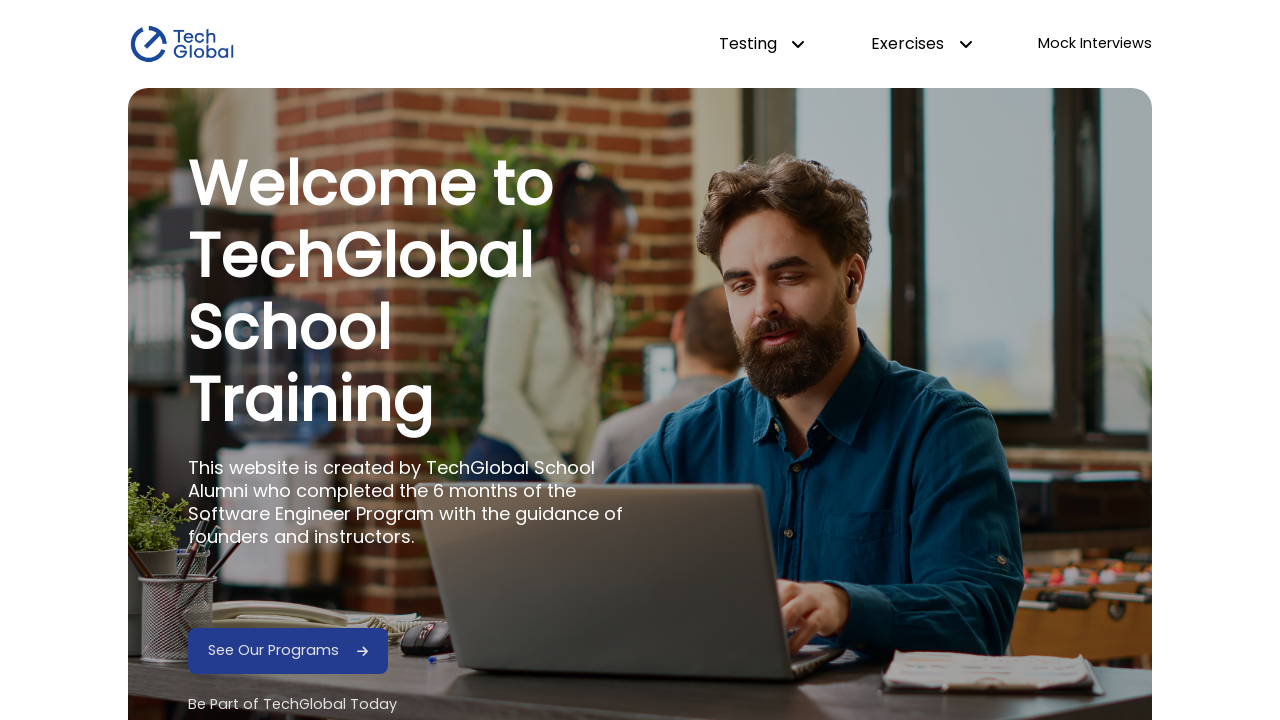

Hovered over dropdown testing menu at (762, 44) on #dropdown-testing
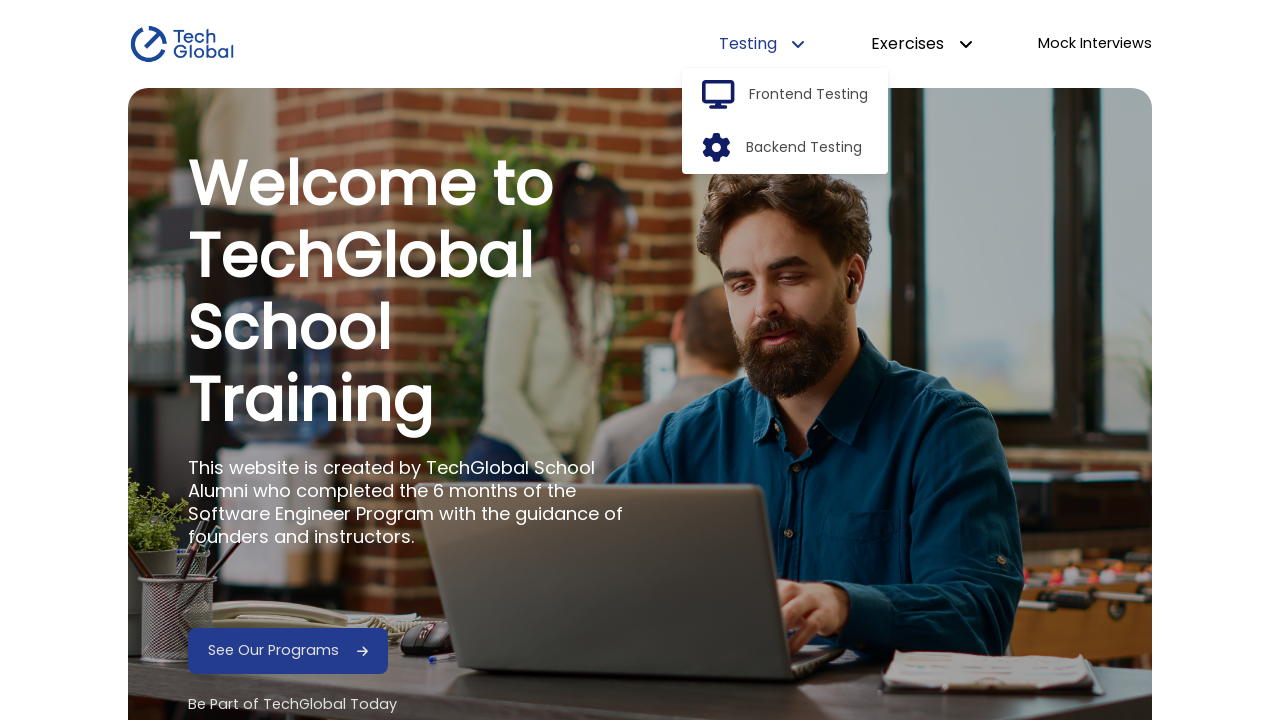

Clicked frontend option from dropdown at (809, 95) on #frontend-option
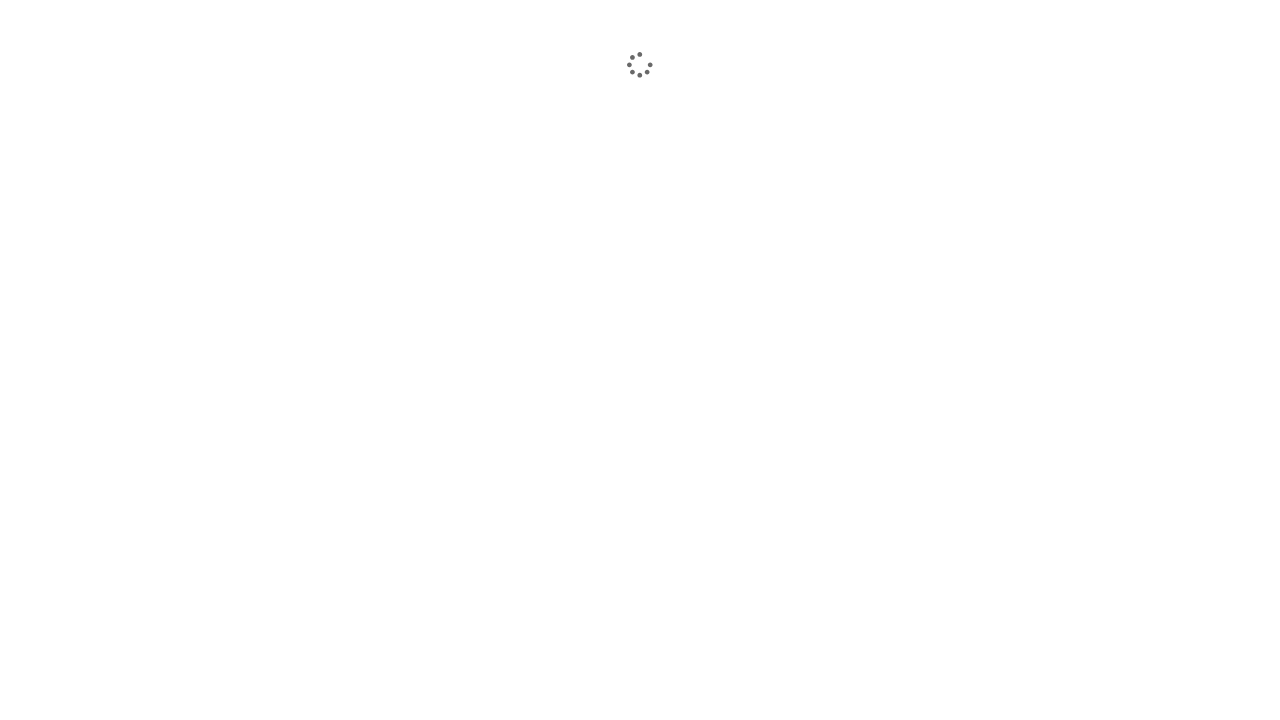

Navigated to Alerts page at (1065, 340) on internal:role=link[name="Alerts"i]
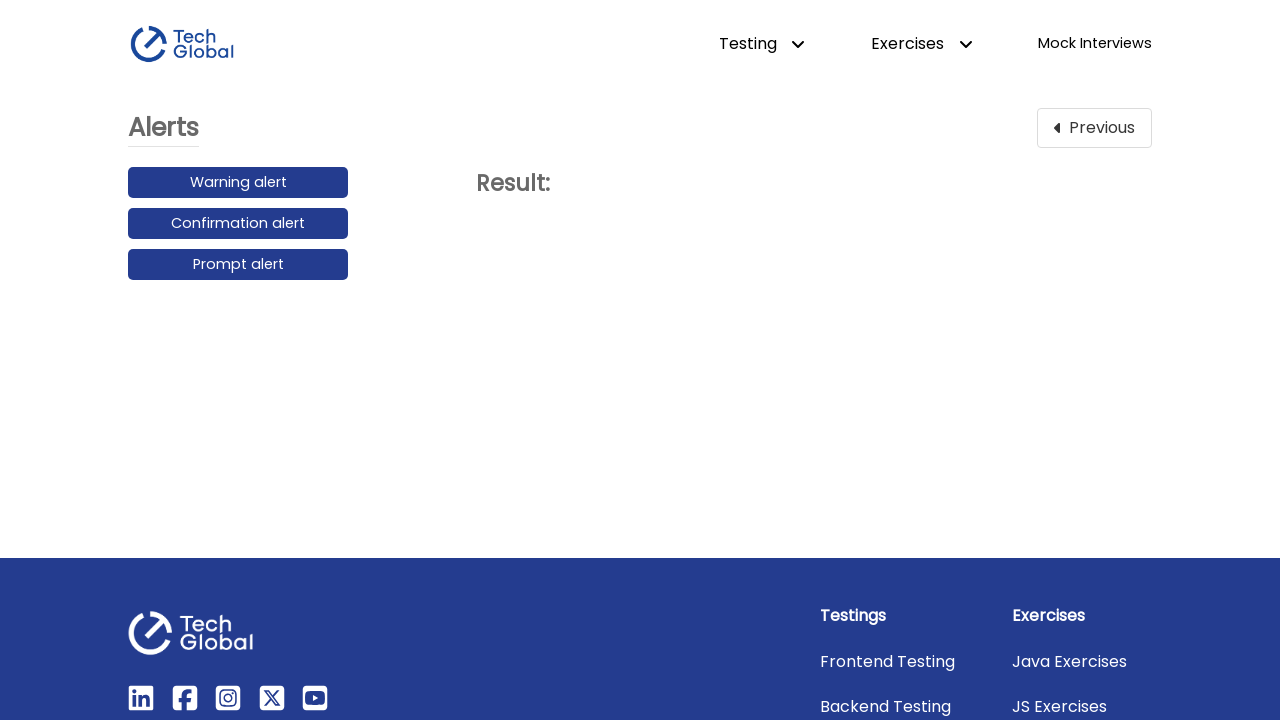

Set up dialog handler to accept alert
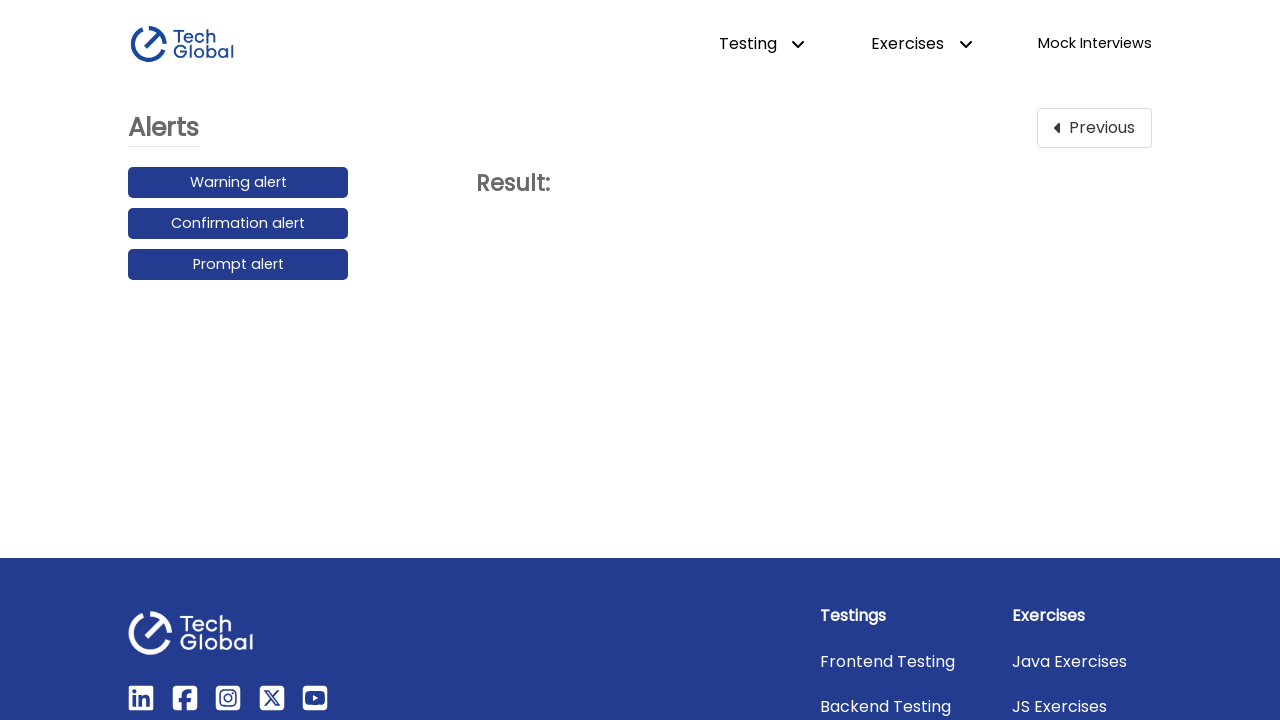

Clicked the warning alert button at (238, 183) on [id$="alert"] >> nth=0
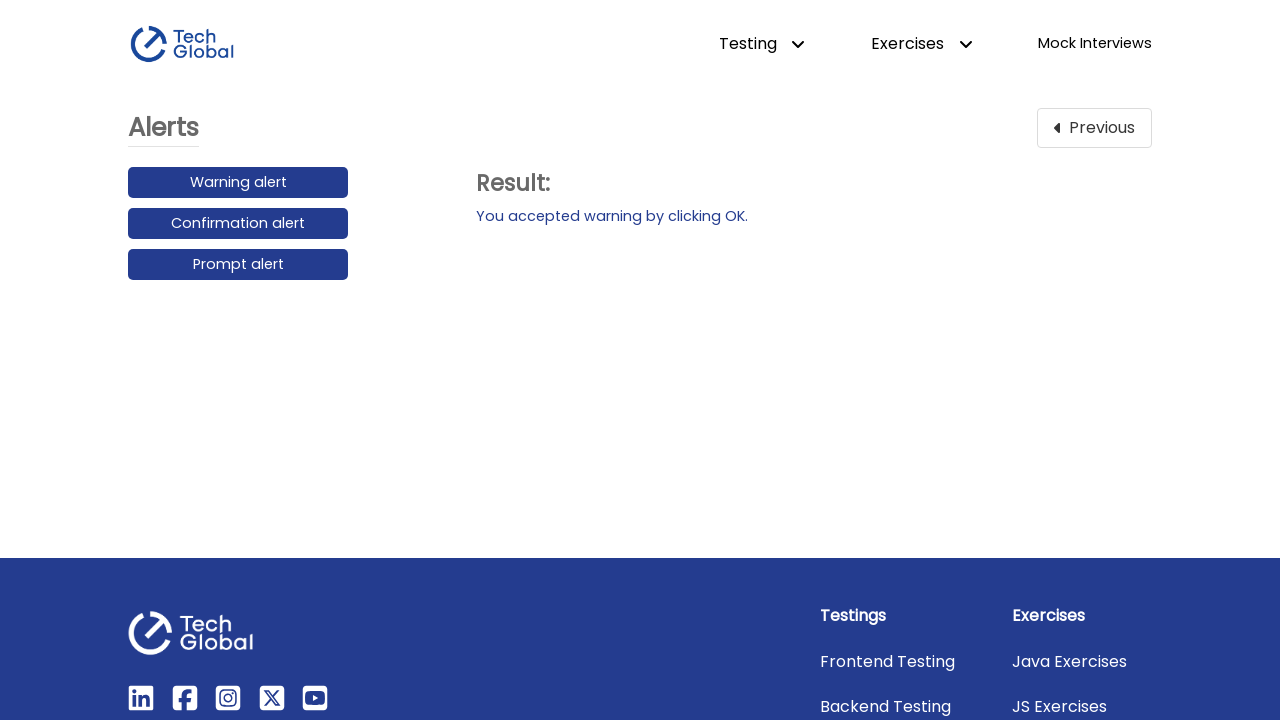

Warning alert dialog was accepted and action element appeared
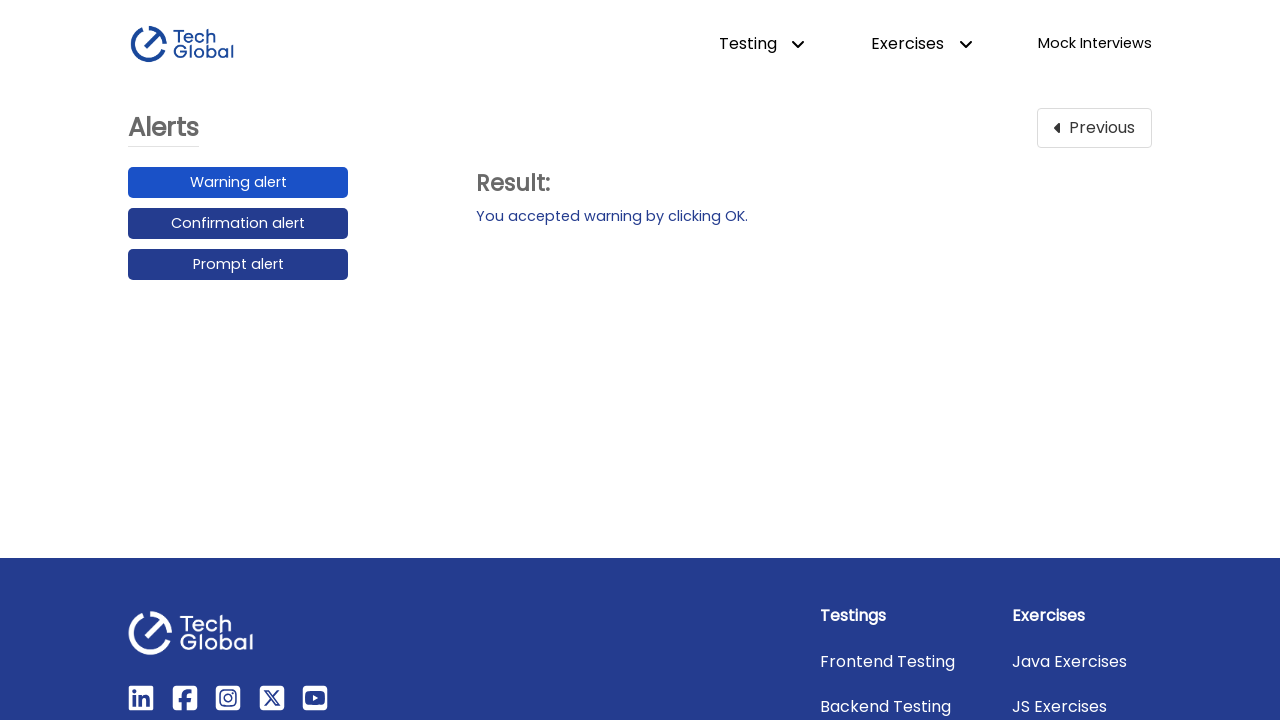

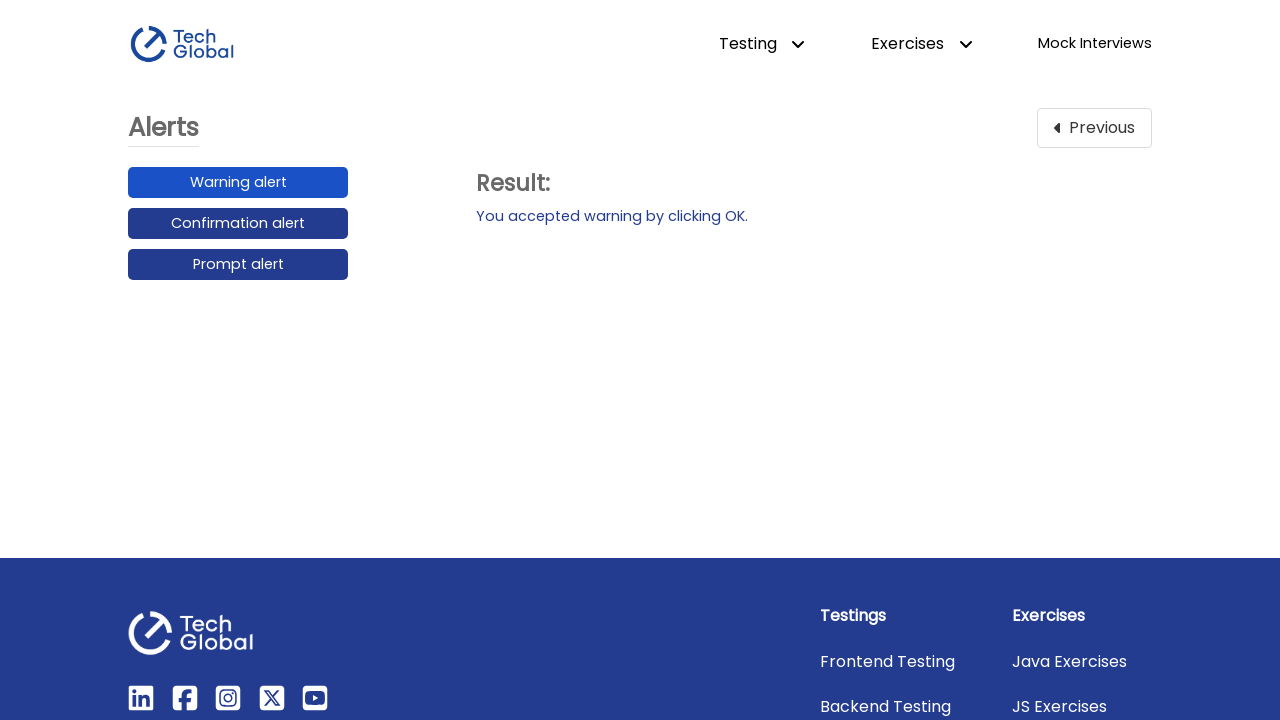